Verifies that the page title contains the expected text "I am a page title"

Starting URL: http://saucelabs.com/test/guinea-pig

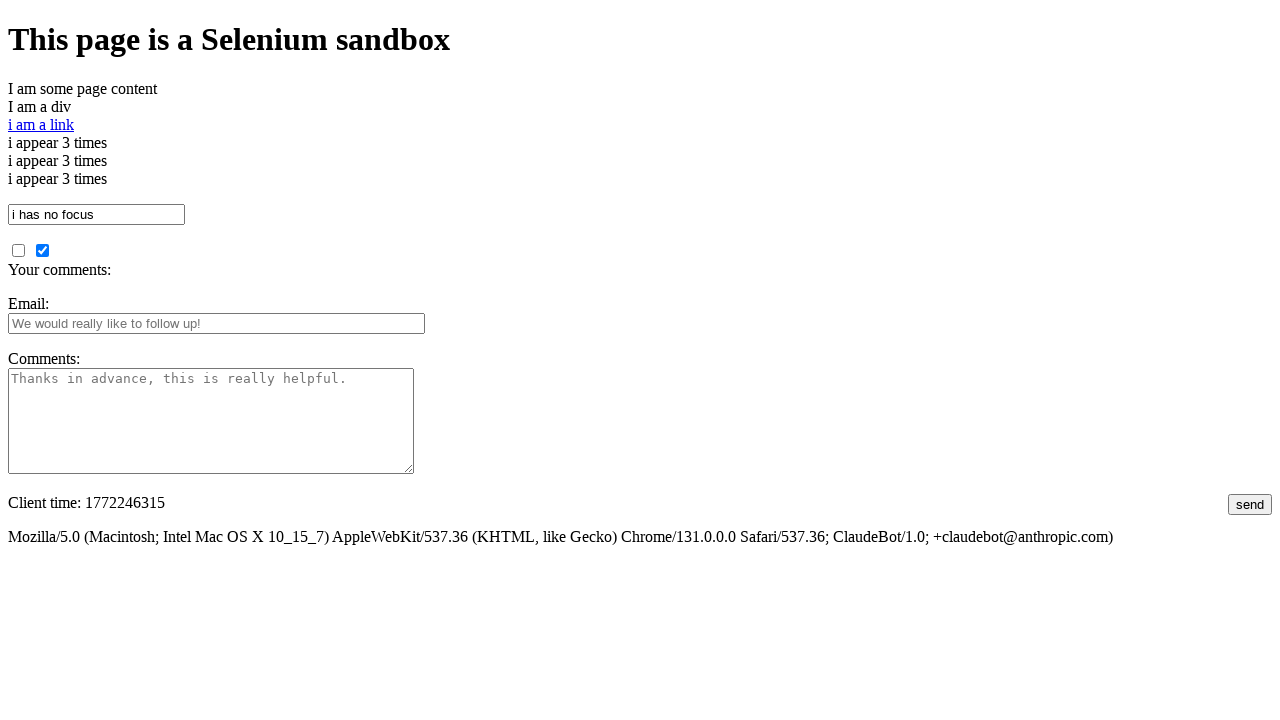

Navigated to http://saucelabs.com/test/guinea-pig
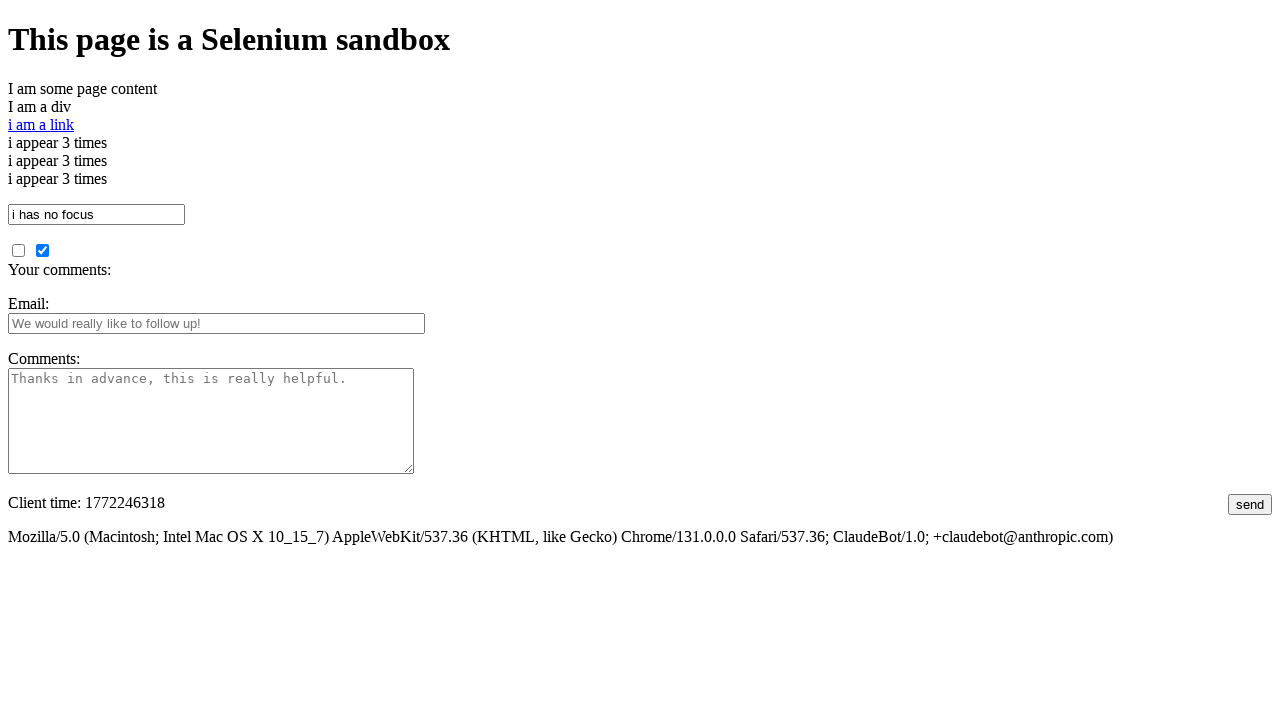

Verified page title contains 'I am a page title'
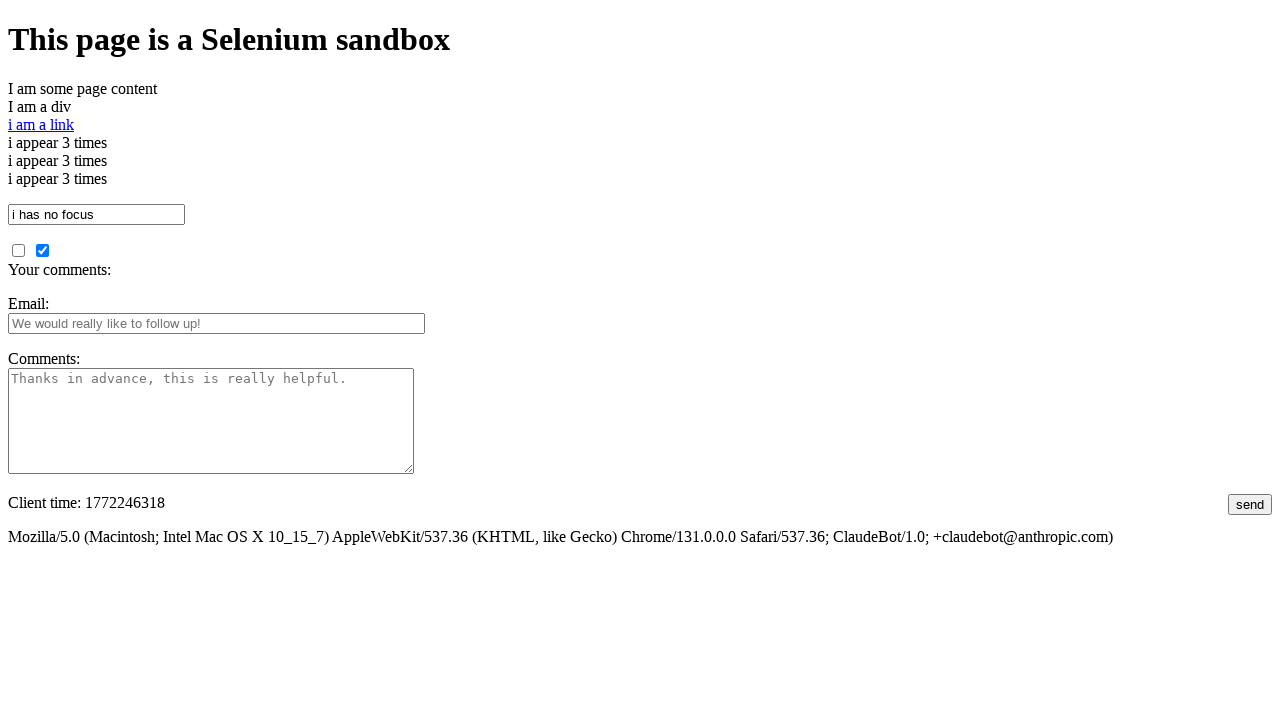

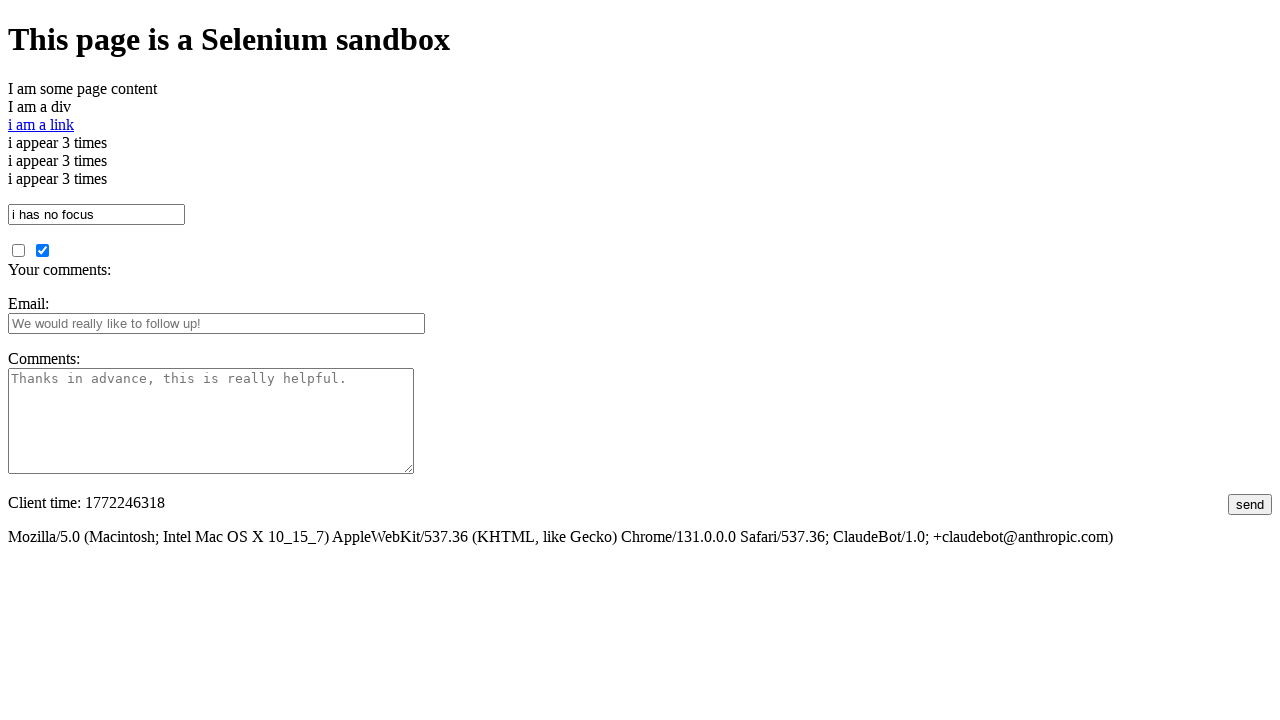